Tests mouse hover functionality by hovering over a button to reveal a dropdown menu, then clicking on the first option (Top) in the revealed menu.

Starting URL: https://rahulshettyacademy.com/AutomationPractice/

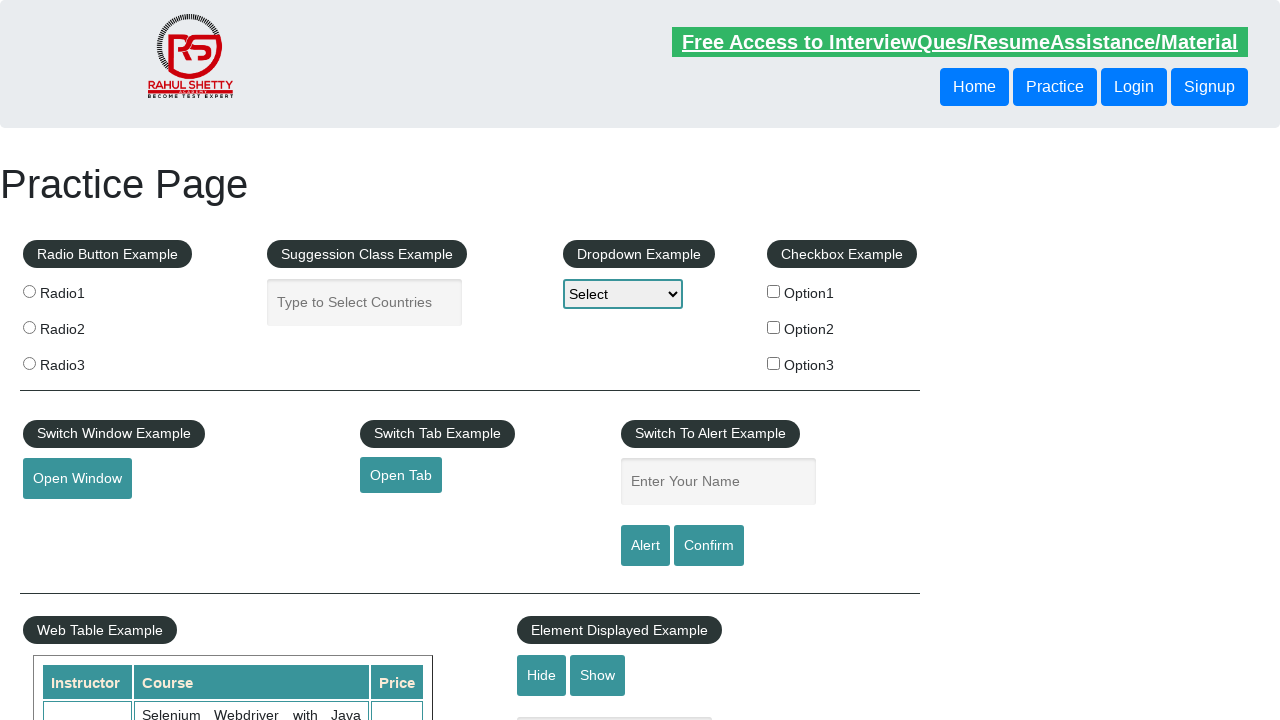

Navigated to AutomationPractice page
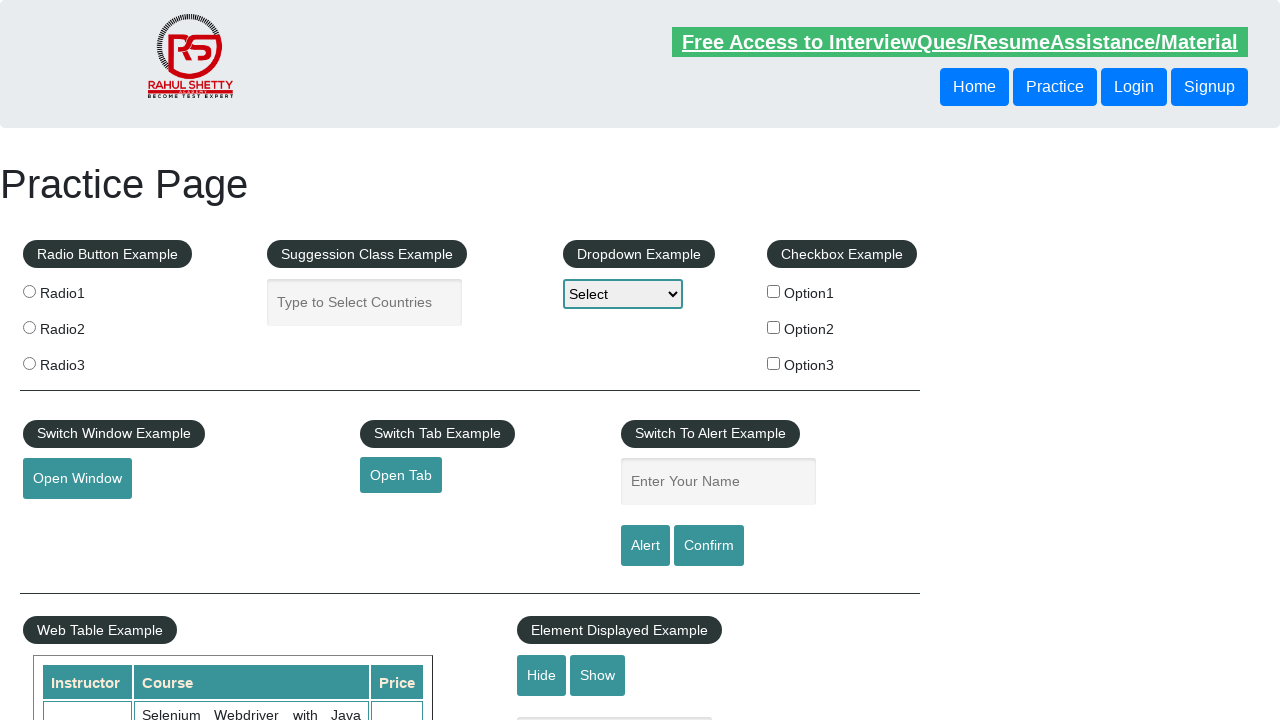

Hovered over mouse hover button to reveal dropdown menu at (83, 361) on #mousehover
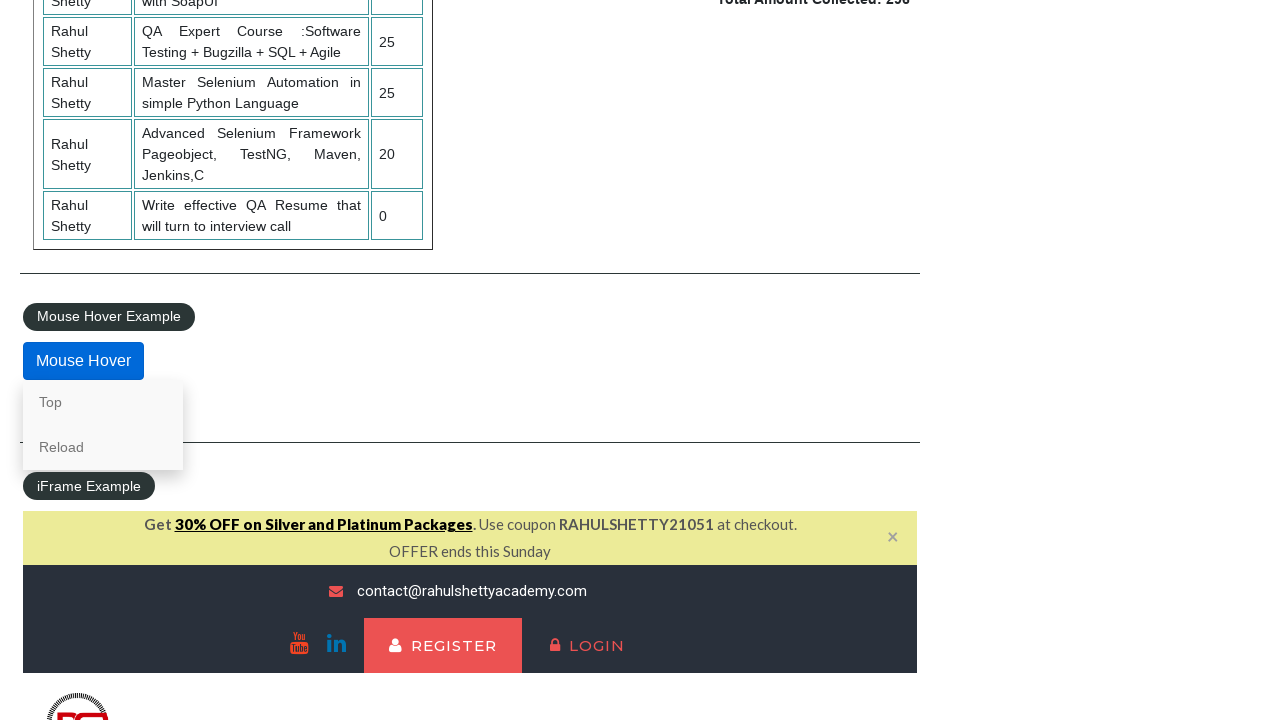

Clicked on 'Top' option in the dropdown menu at (103, 402) on a[href='#top']
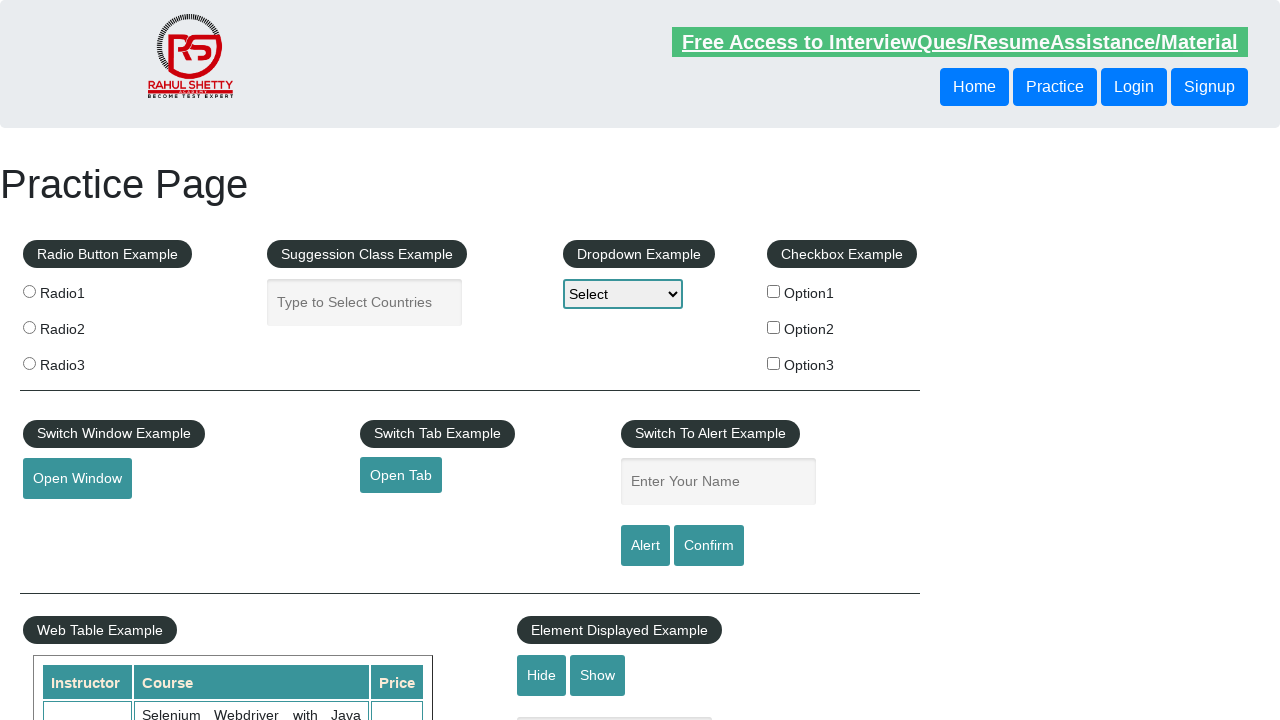

Waited for navigation/scroll action to complete
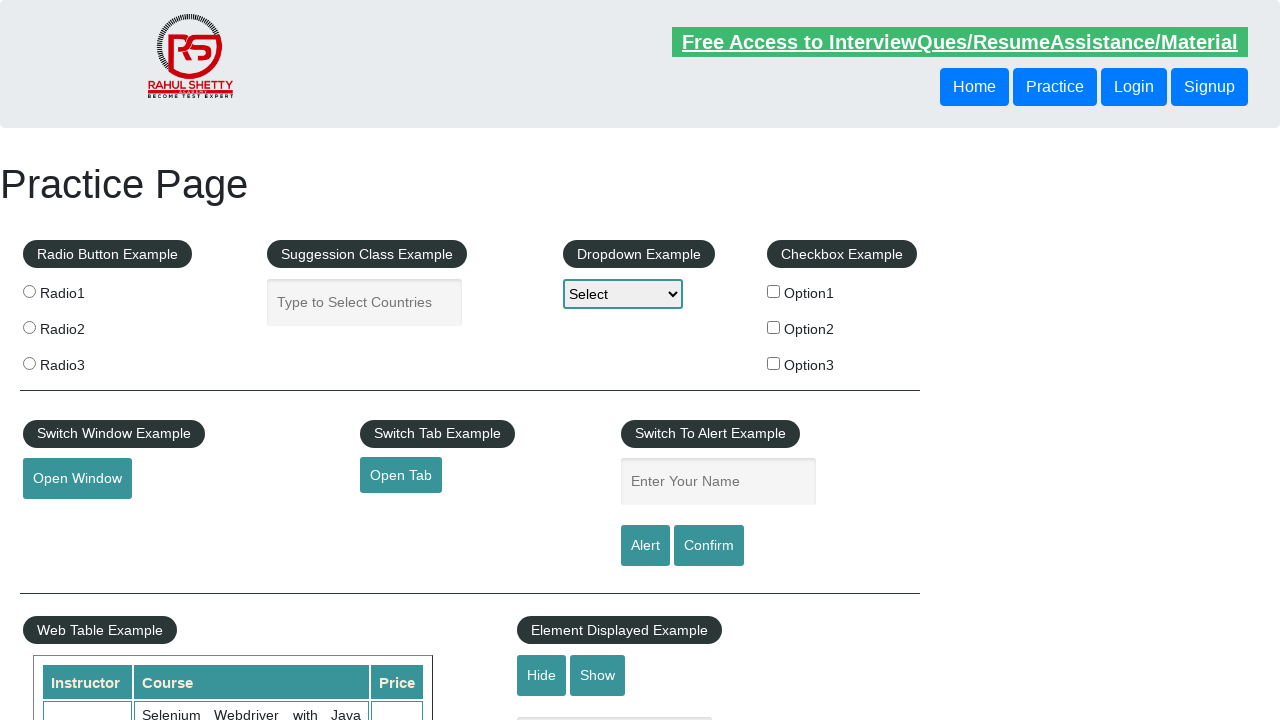

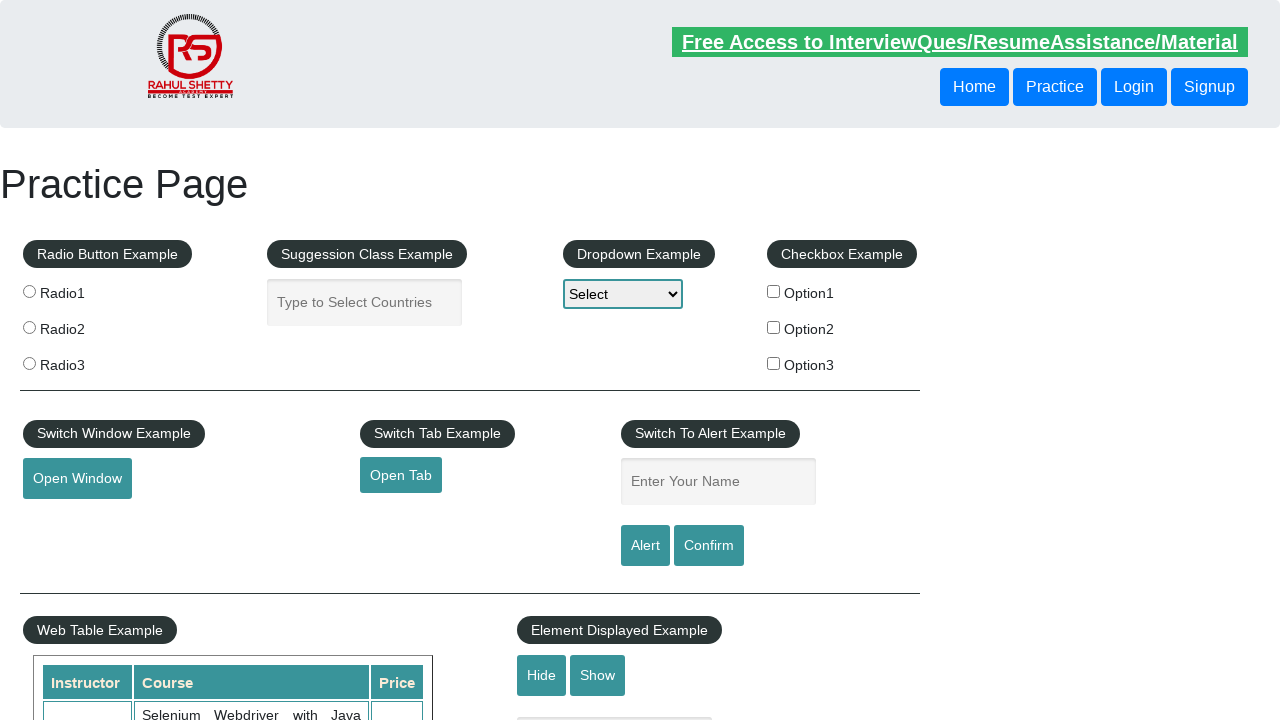